Tests dropdown selection functionality by selecting a country from a dropdown menu and printing all available options

Starting URL: https://www.globalsqa.com/demo-site/select-dropdown-menu/

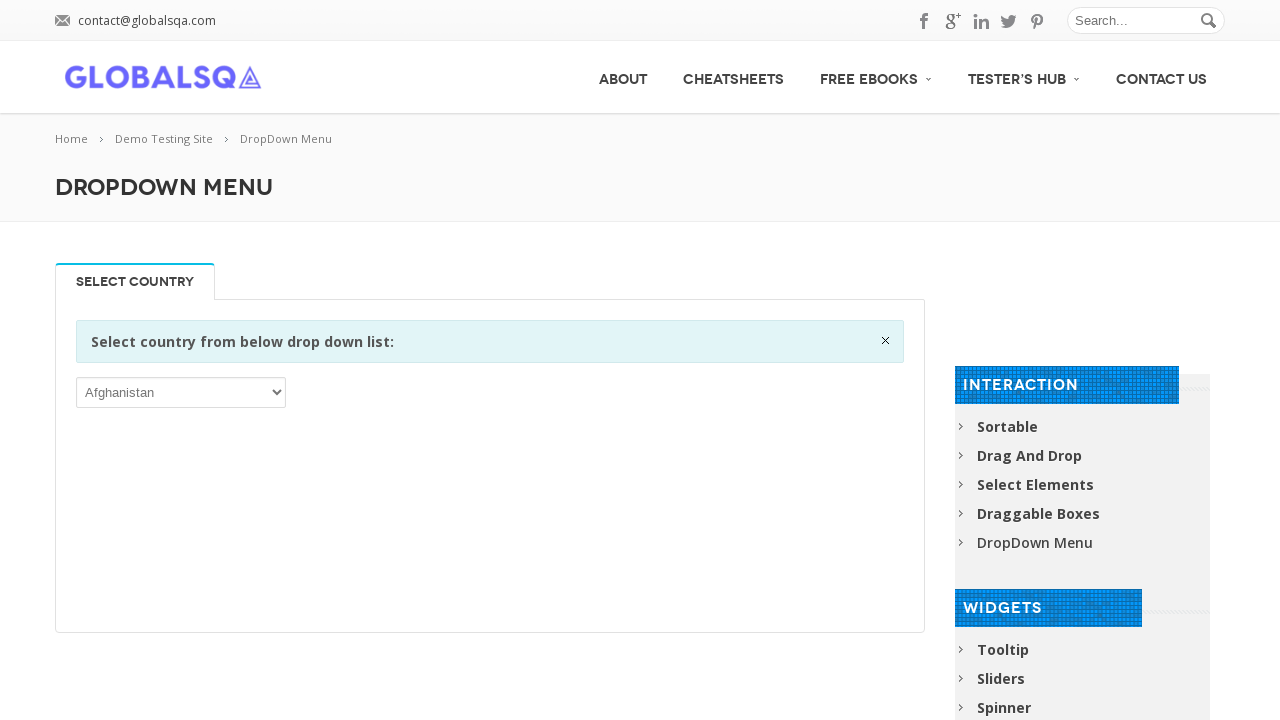

Located the country dropdown element
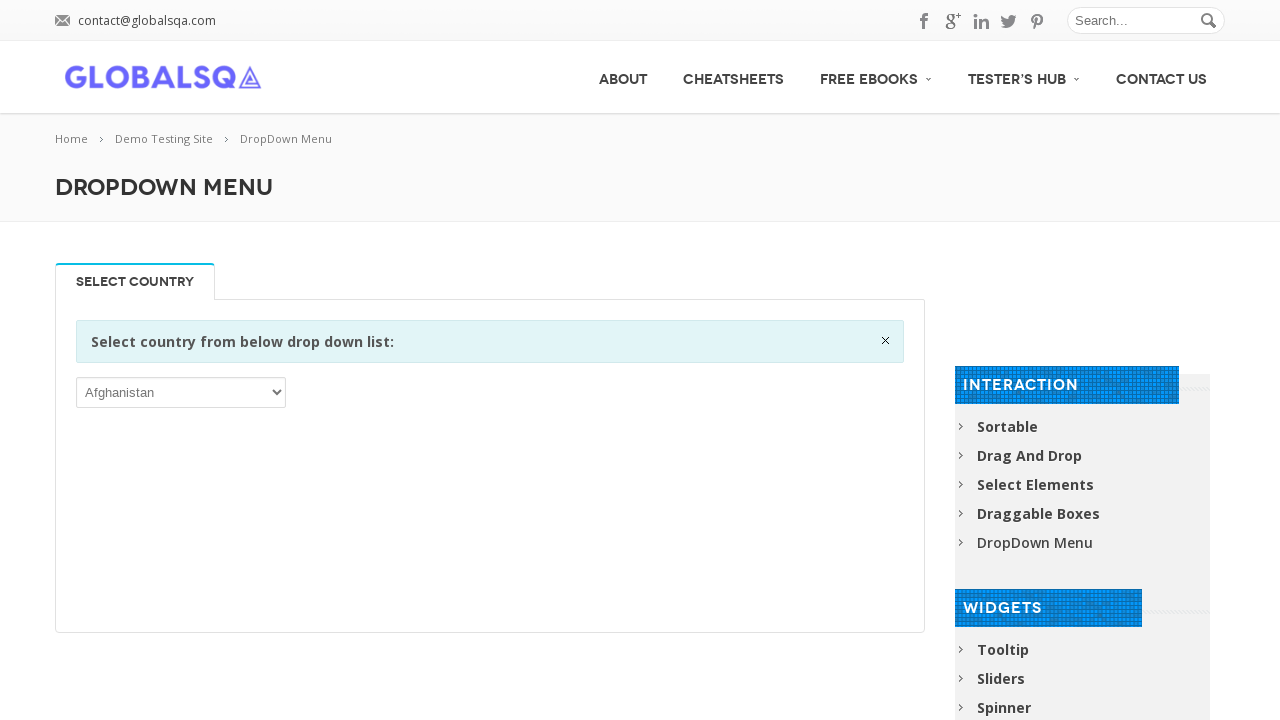

Selected 'ARM' (Armenia) from the dropdown on xpath=//div[@class='information closable']/following::p/select
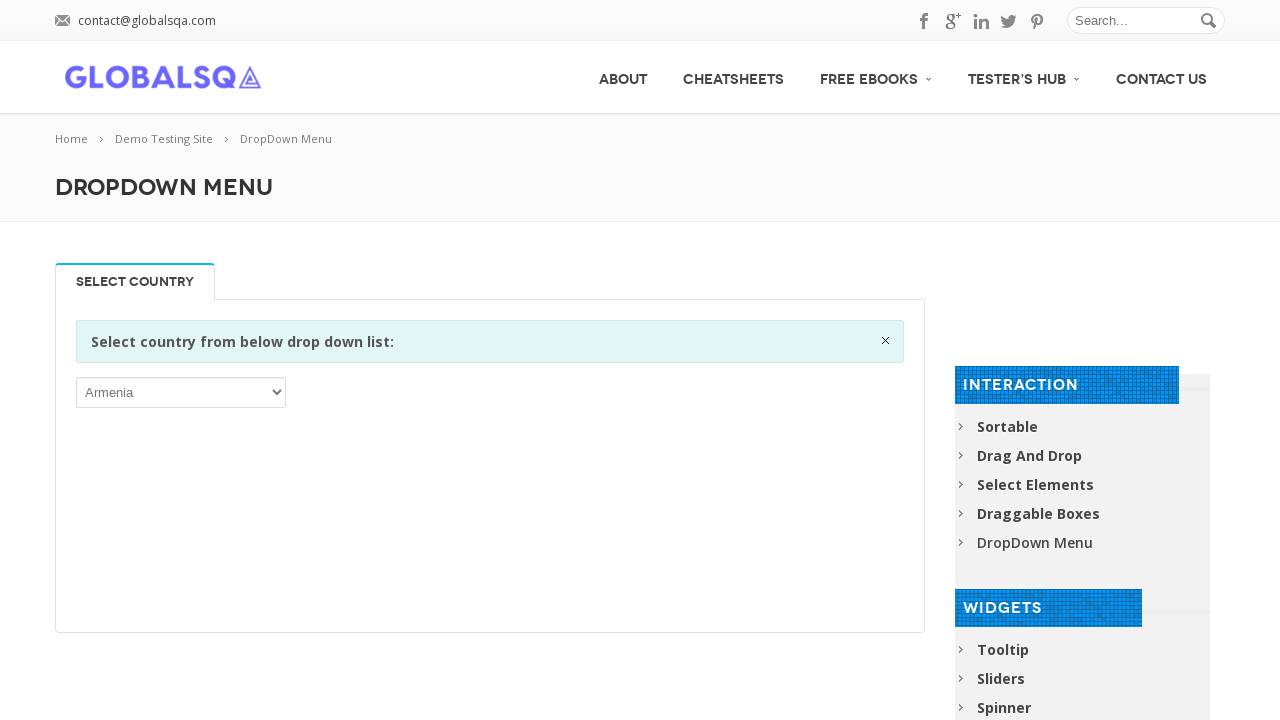

Retrieved all available dropdown options
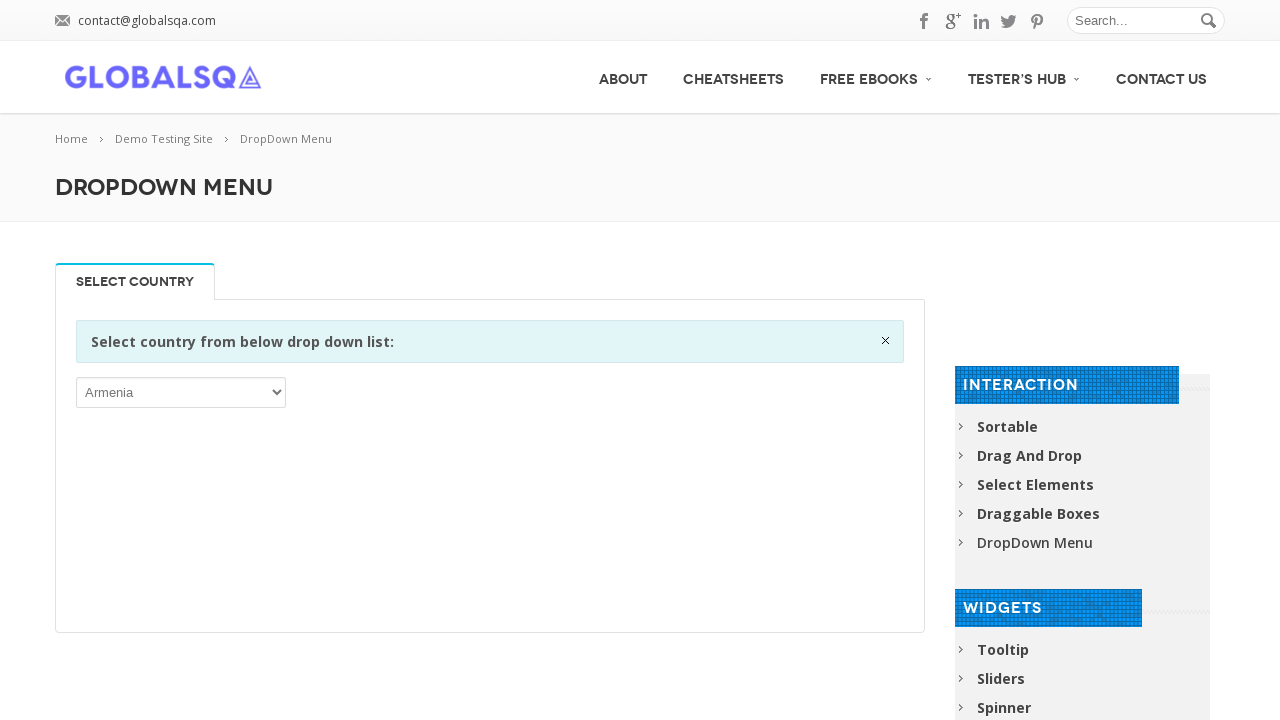

Found 249 total dropdown options
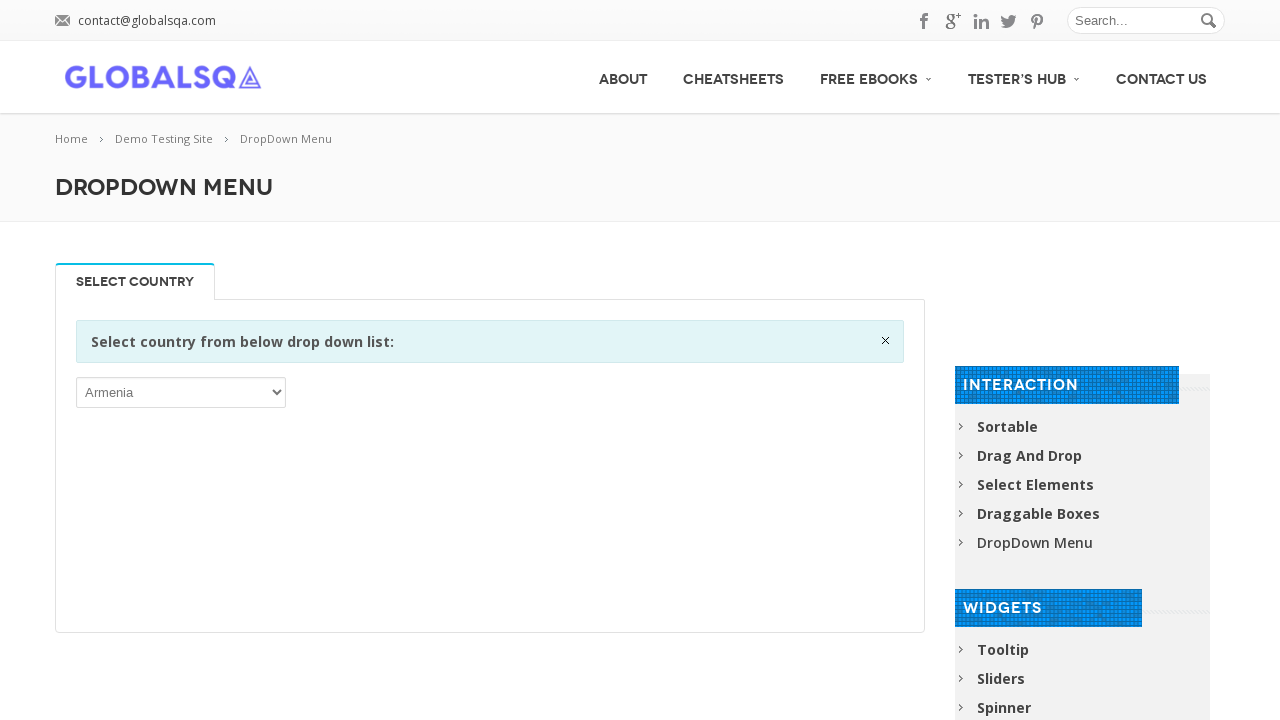

Printed all dropdown option values to console
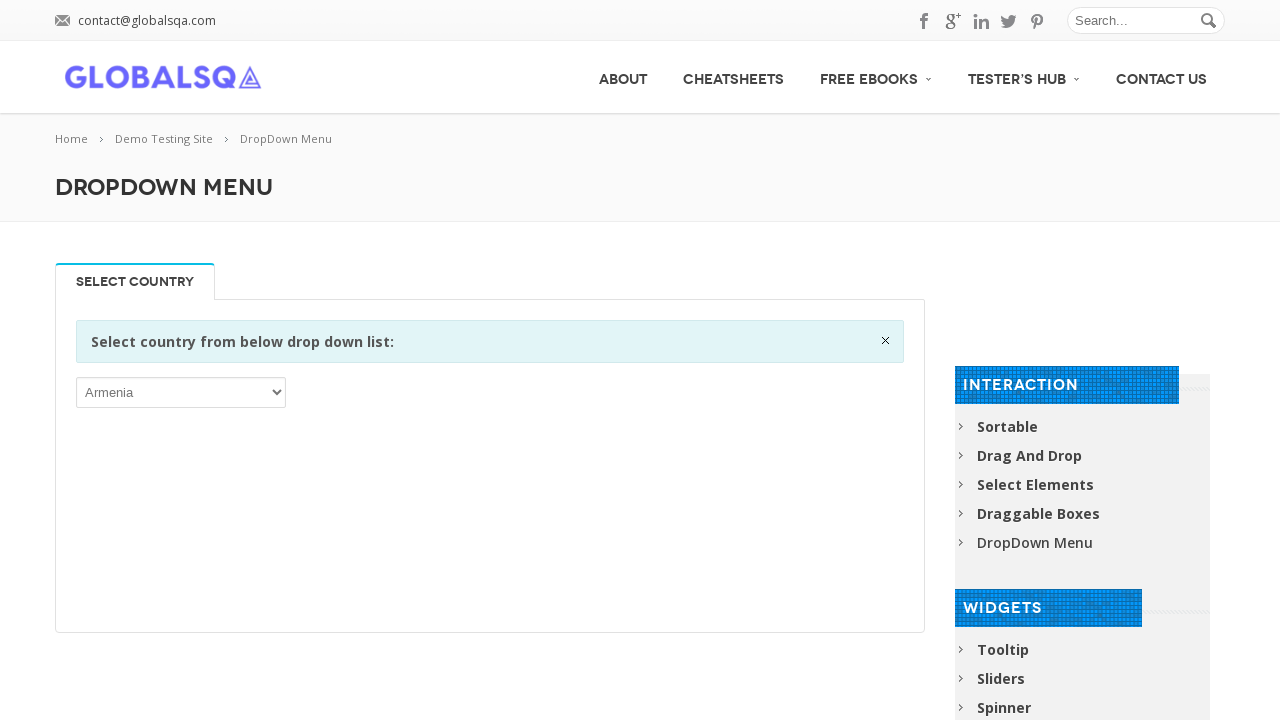

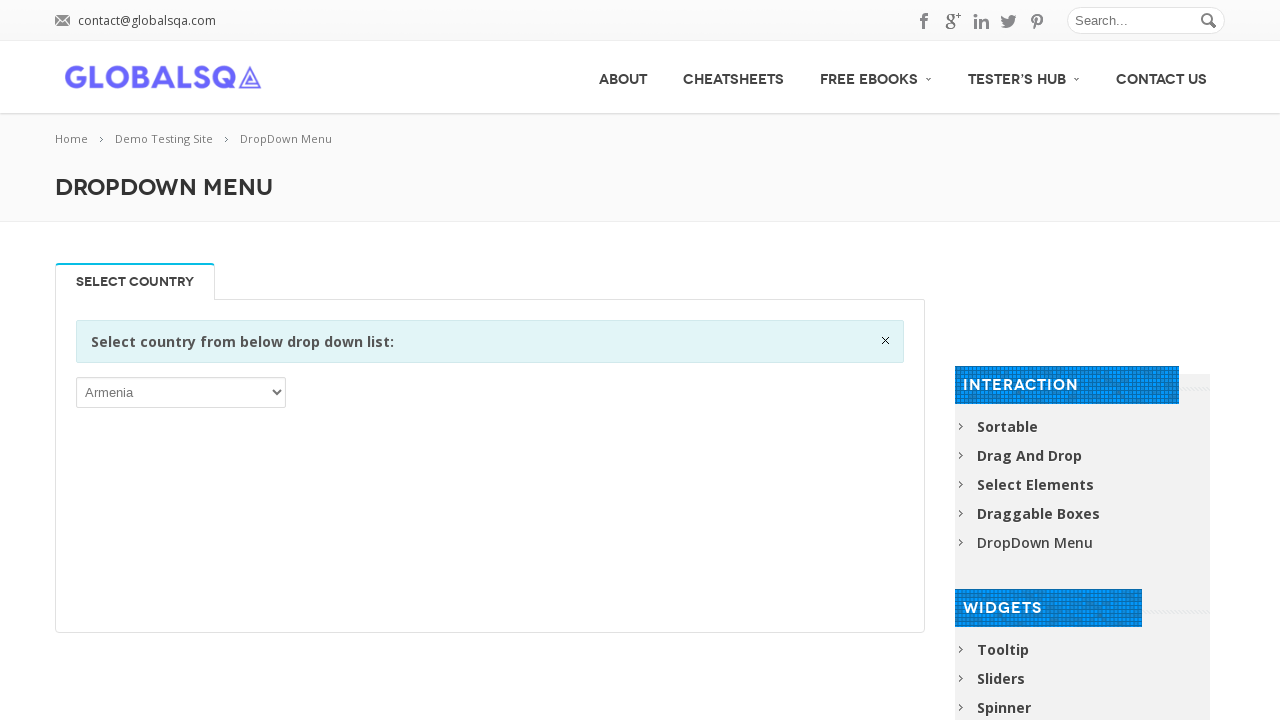